Tests multi-select dropdown functionality by selecting multiple options and then deselecting one

Starting URL: http://omayo.blogspot.com/

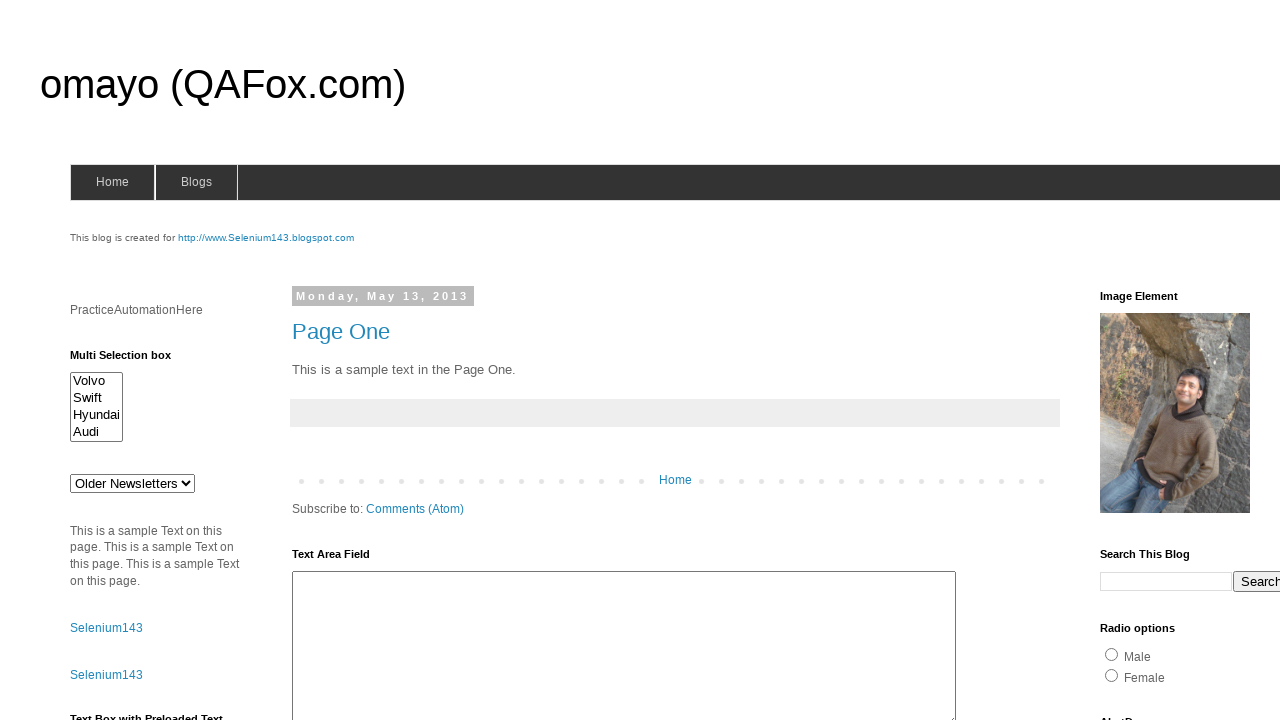

Located the multi-select dropdown element
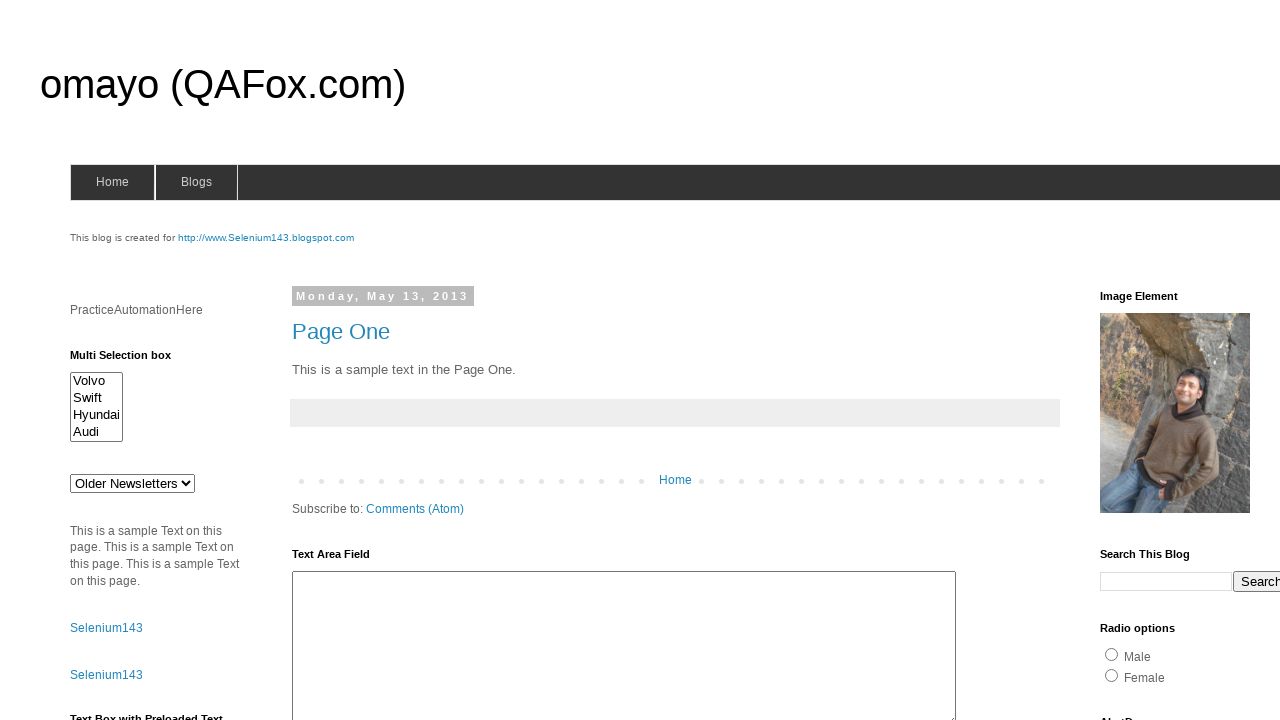

Selected 'Volvo' option from multi-select dropdown on #multiselect1
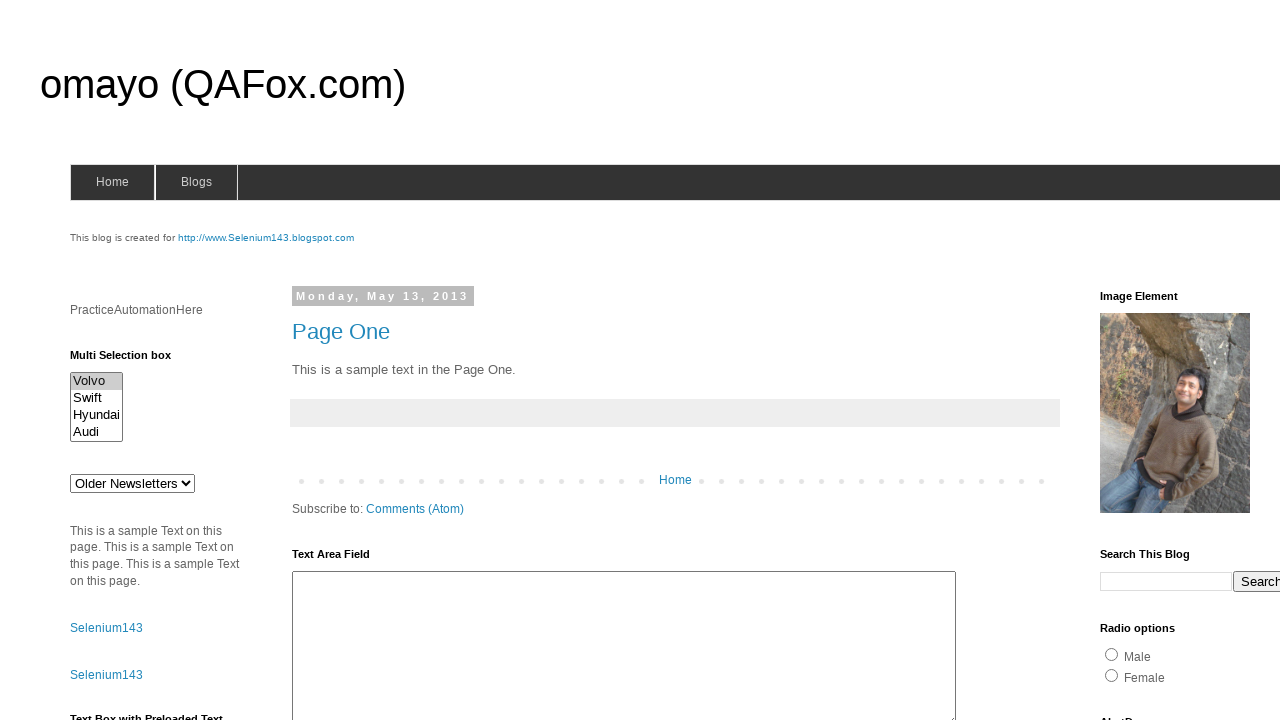

Selected 'Volvo' and 'Hyundai' options from multi-select dropdown on #multiselect1
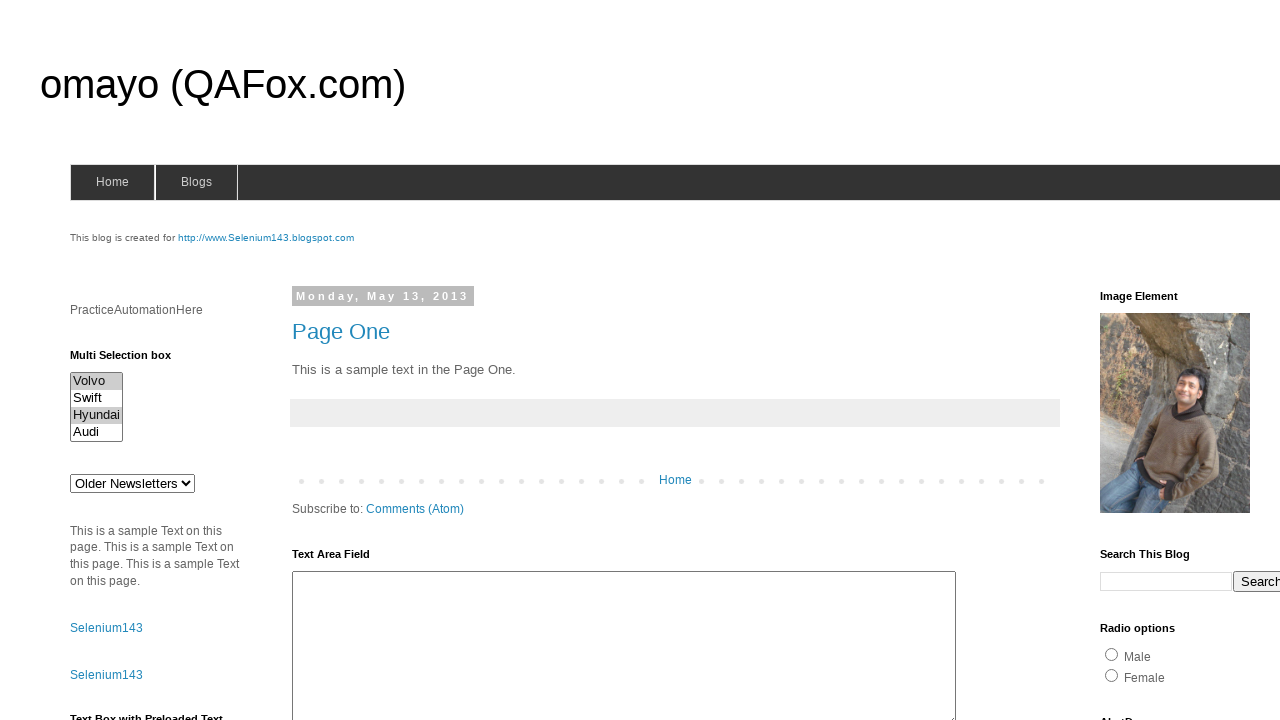

Selected 'Volvo', 'Hyundai', and 'Audi' options from multi-select dropdown on #multiselect1
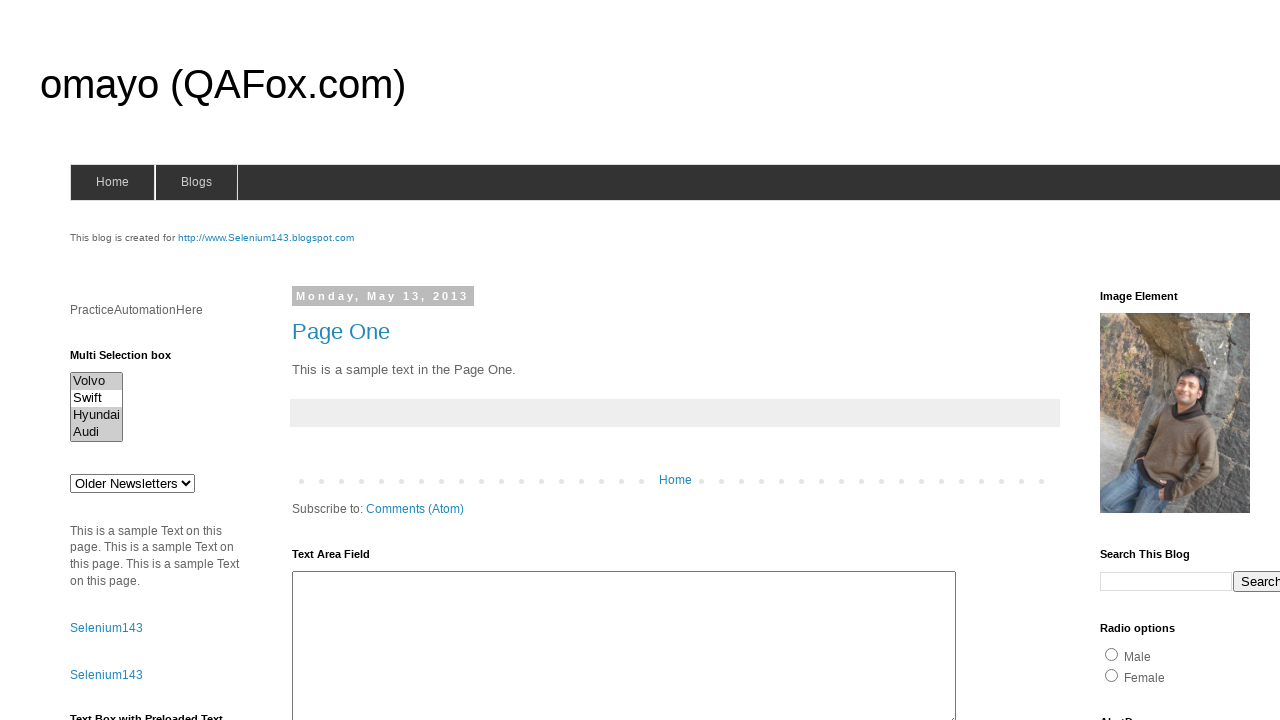

Deselected 'Volvo' option, keeping 'Hyundai' and 'Audi' selected on #multiselect1
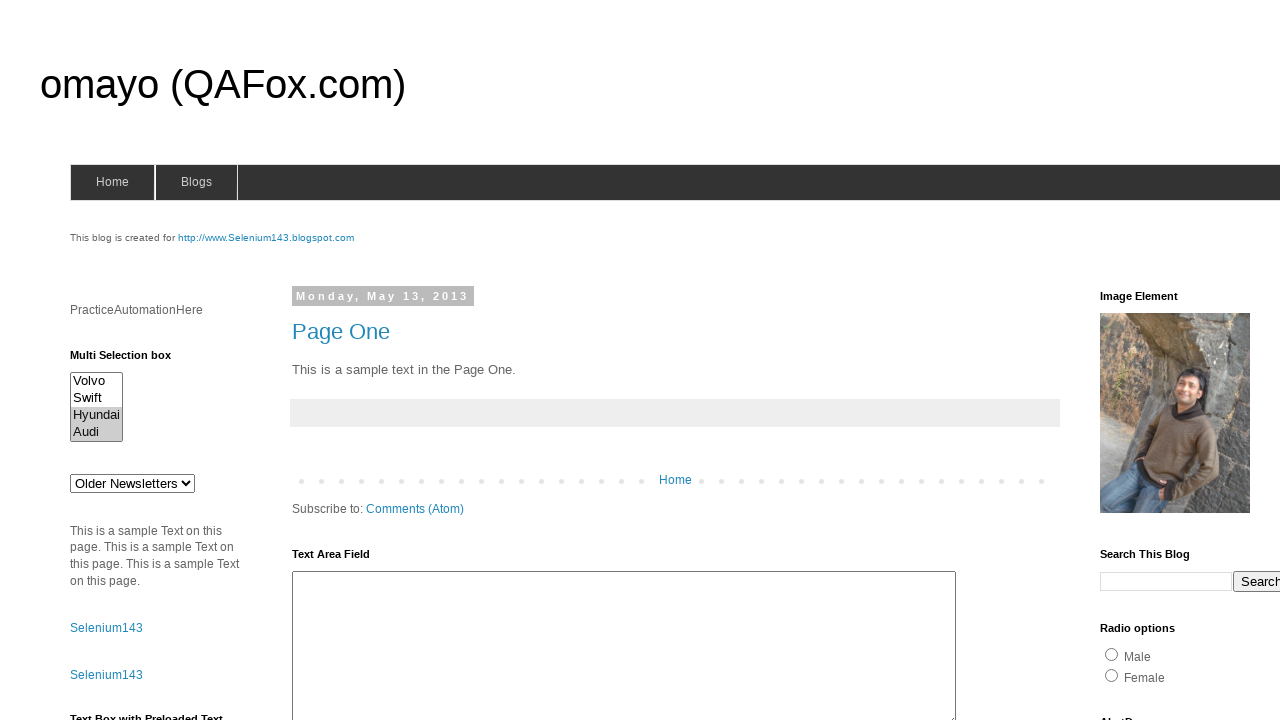

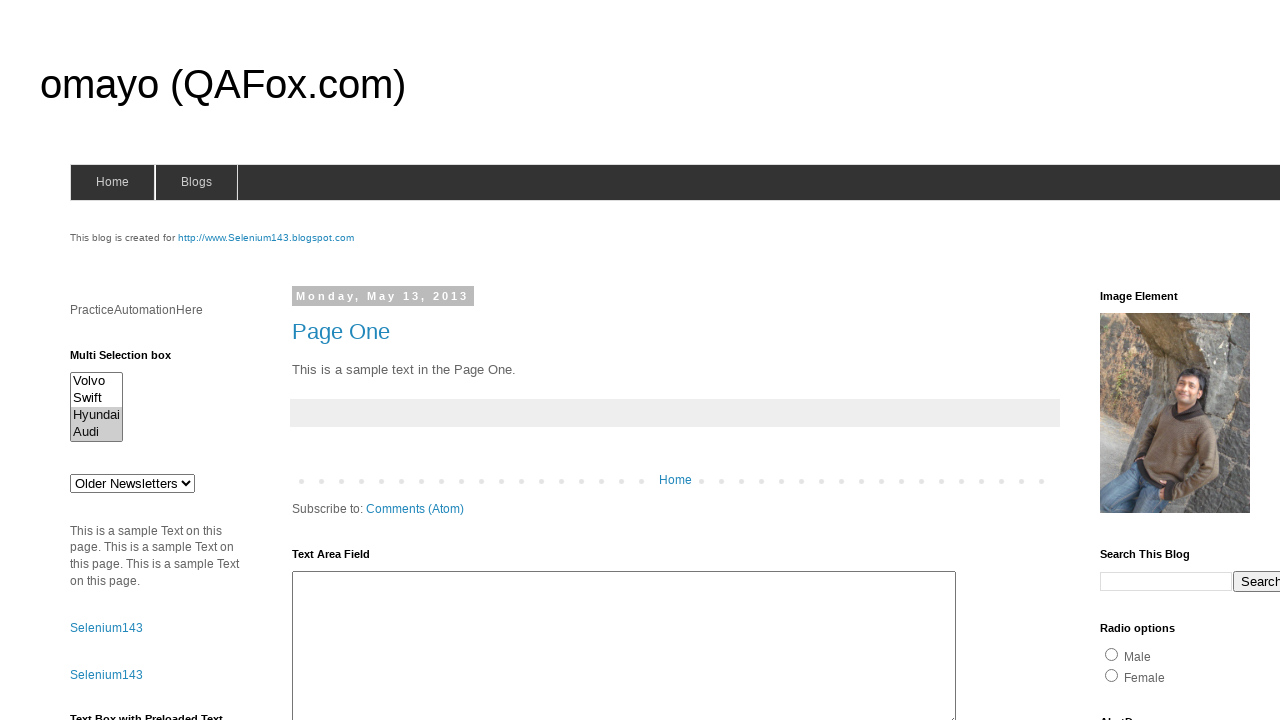